Tests date picker functionality by entering a date value into the date picker field and submitting it with the Enter key

Starting URL: https://formy-project.herokuapp.com/datepicker

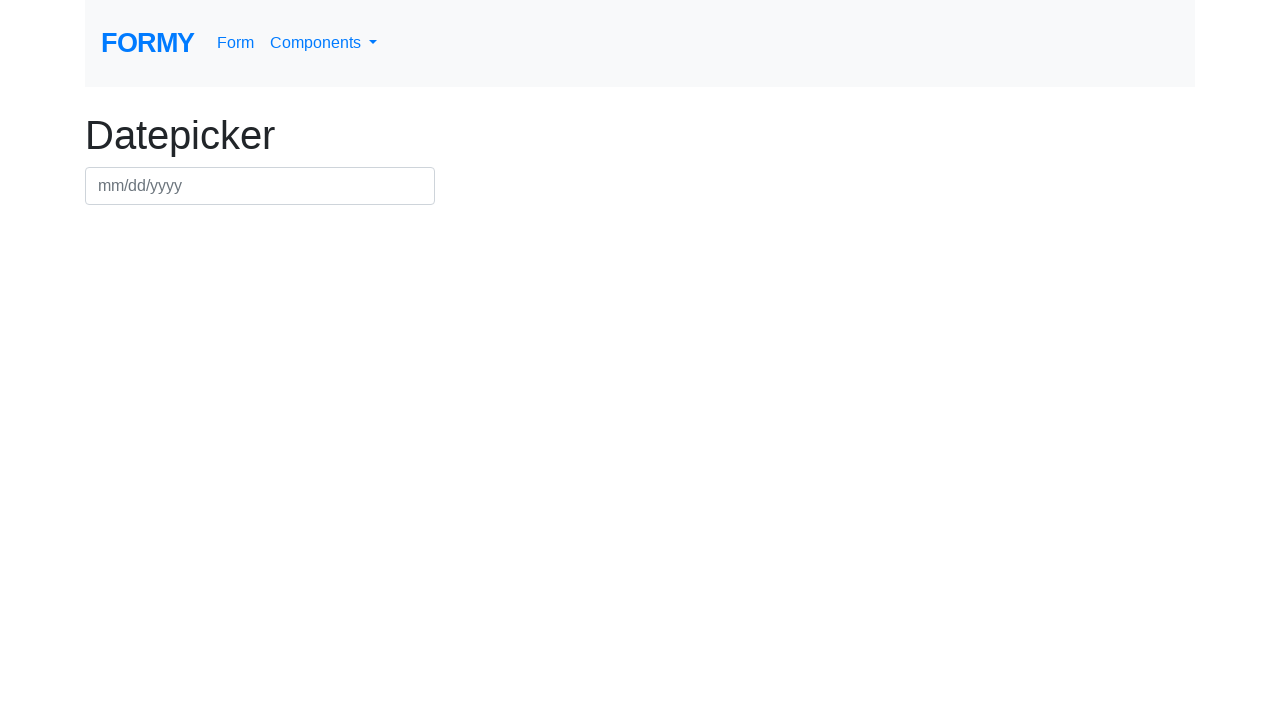

Filled date picker field with '03/03/2021' on #datepicker
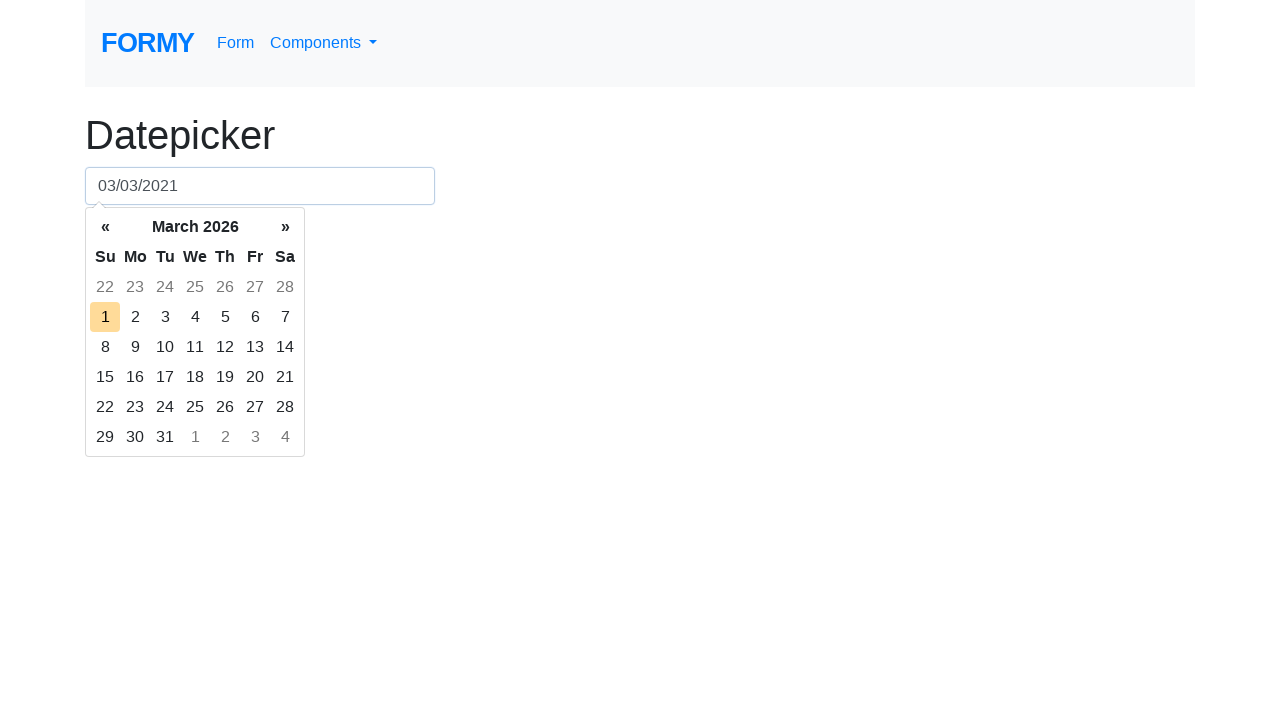

Pressed Enter to confirm date selection on #datepicker
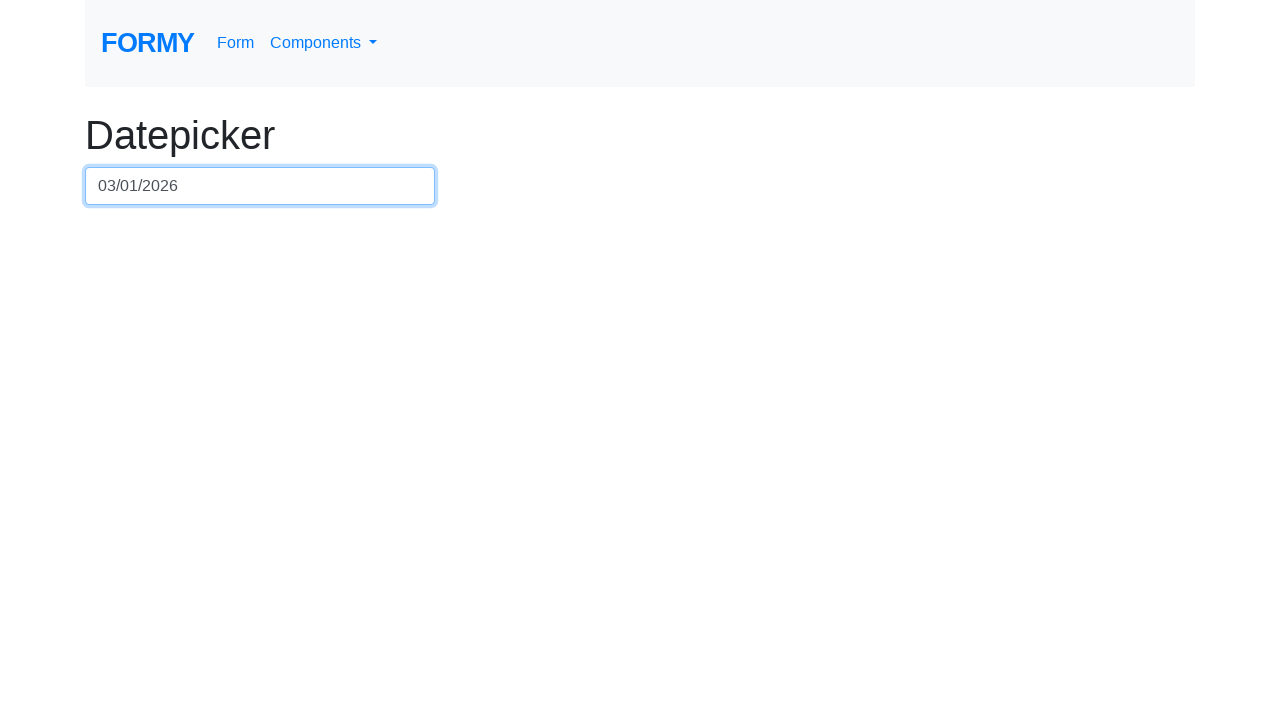

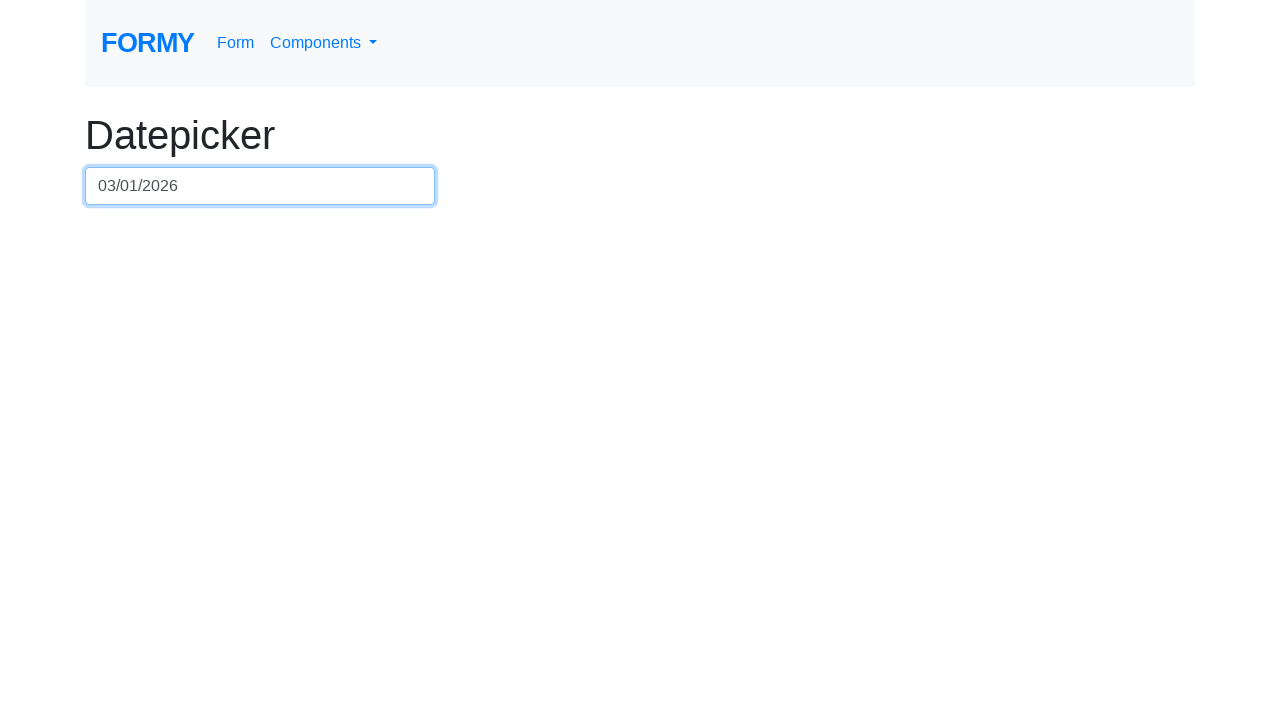